Tests right-click context menu functionality on the Selenium website's Download link, opens link in new tab, and manages multiple browser windows

Starting URL: http://www.seleniumhq.org/

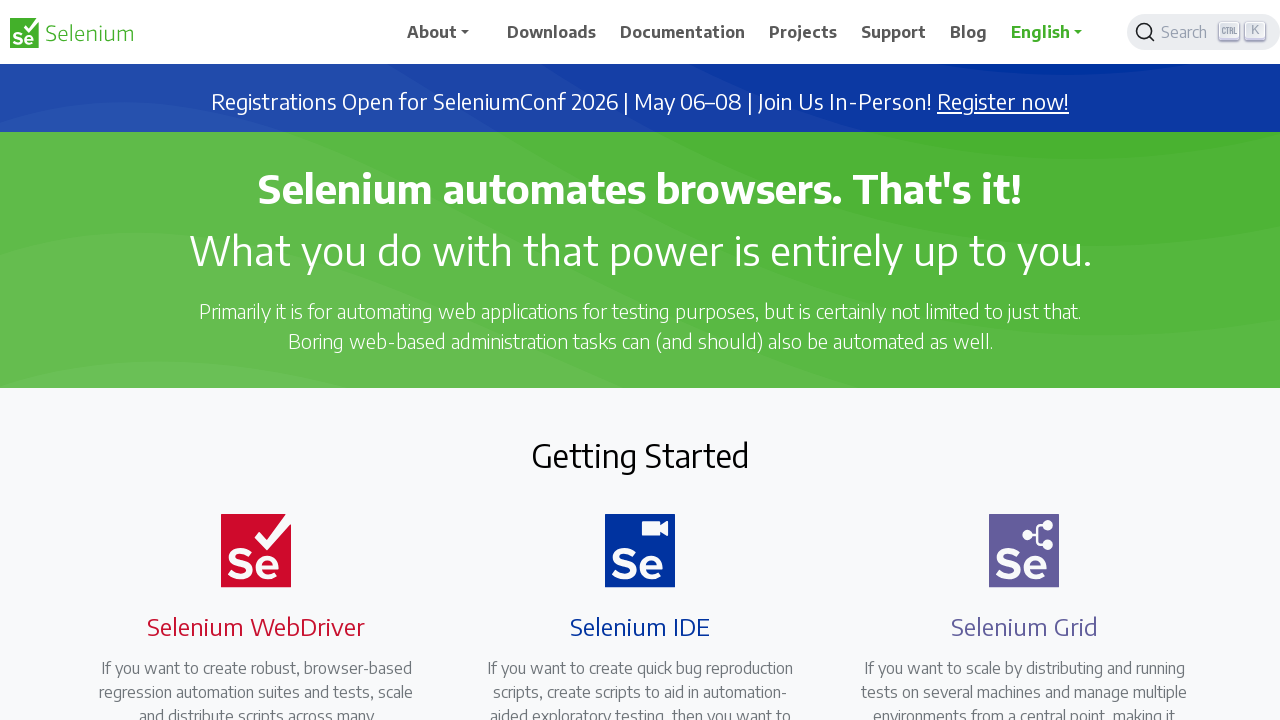

Located the Download link element on the page
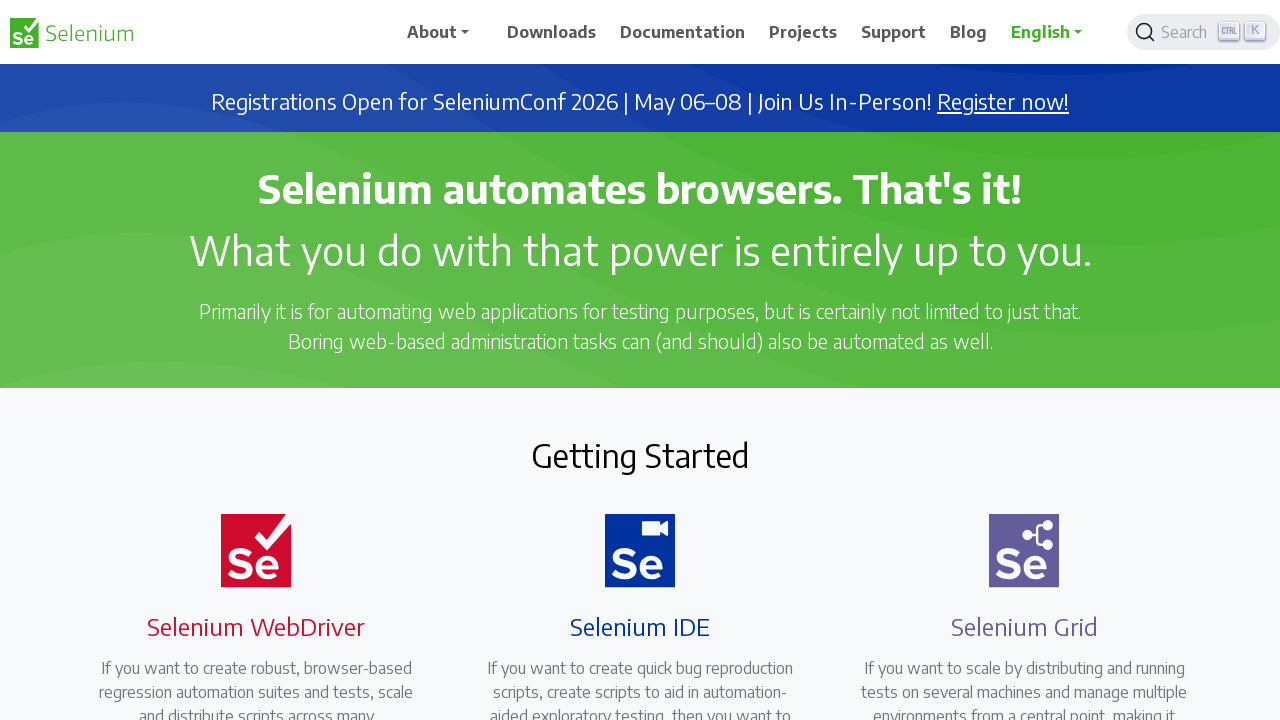

Right-clicked on the Download link to open context menu at (552, 32) on a:has-text('Download')
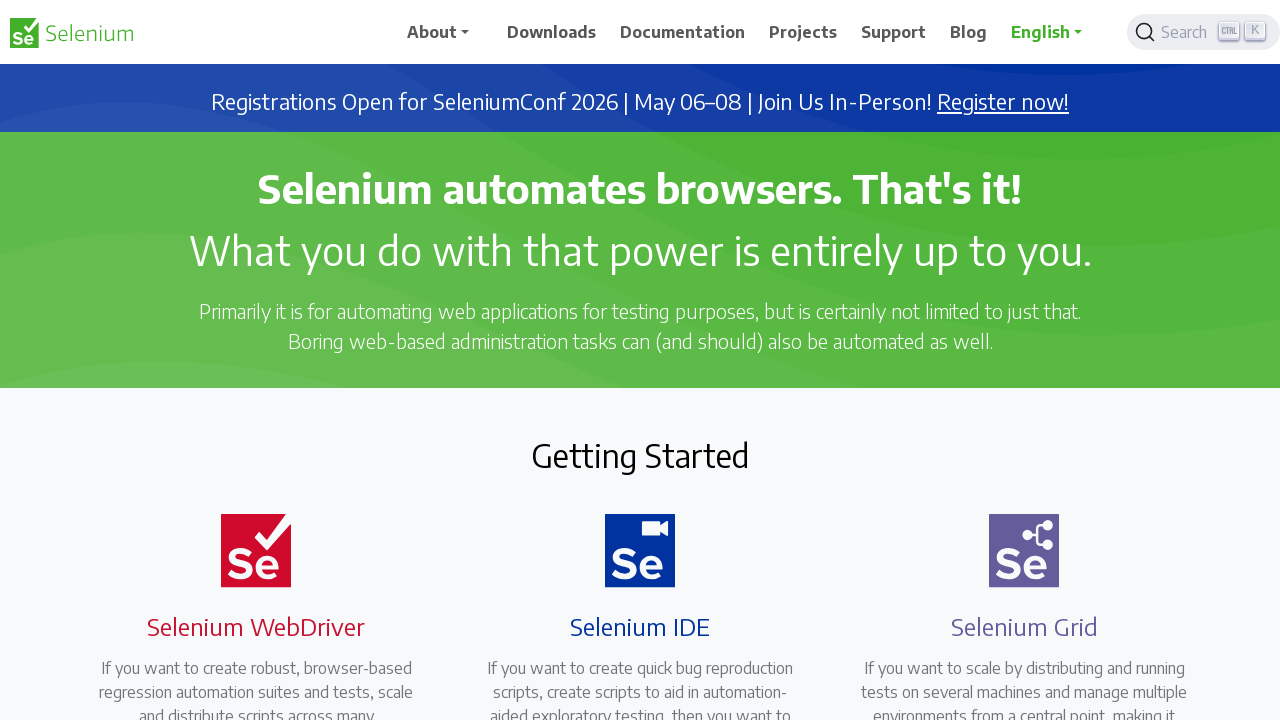

Waited for context menu to appear
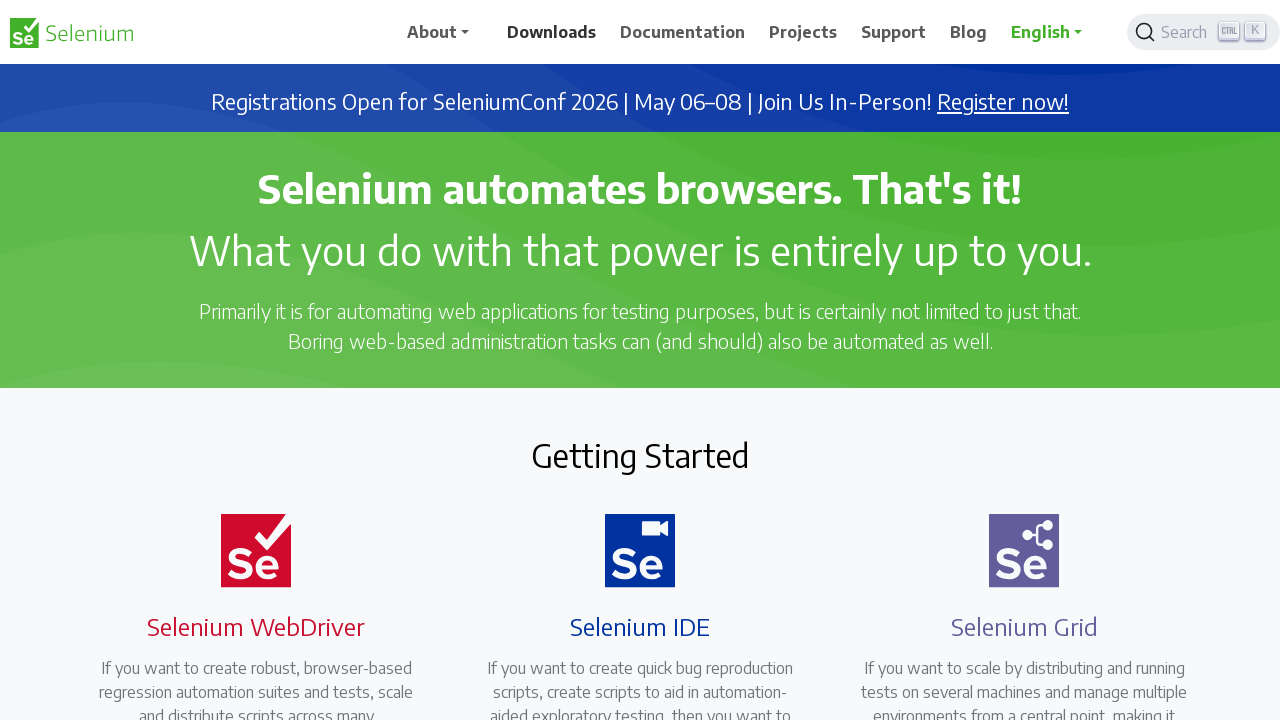

Ctrl+clicked the Download link to open in new tab at (552, 32) on a:has-text('Download')
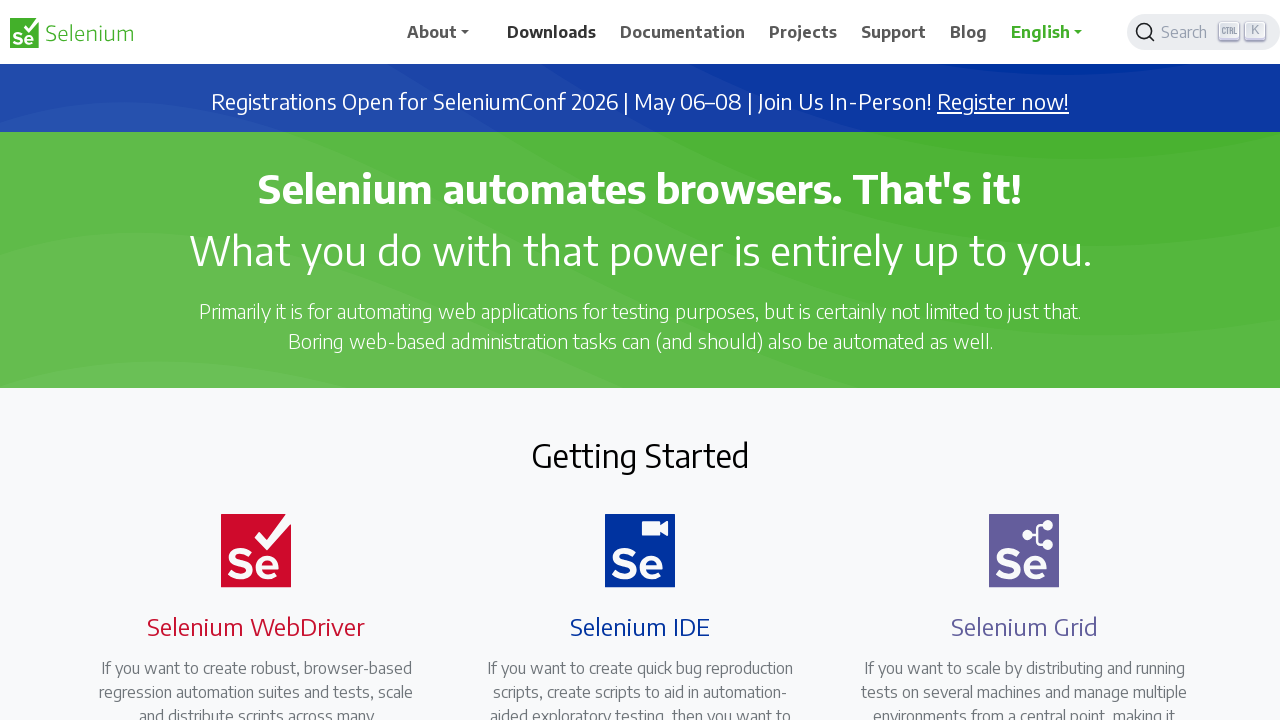

New page/tab opened successfully
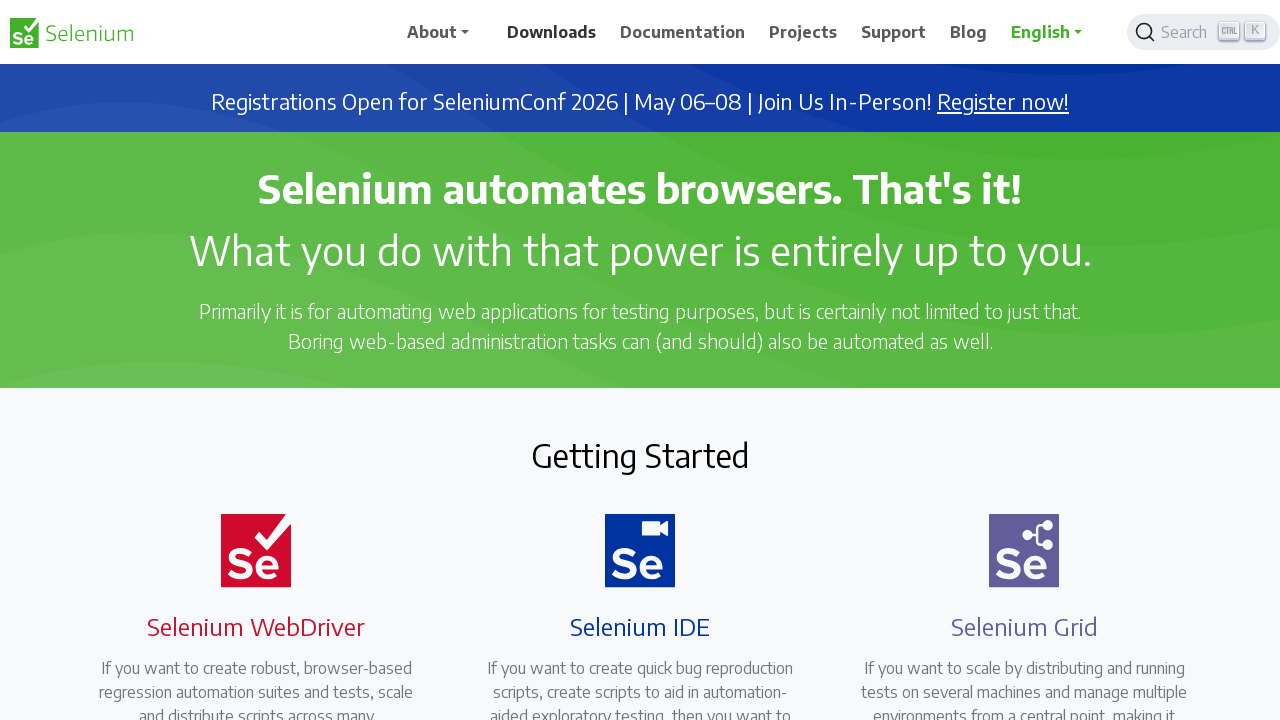

New page loaded completely
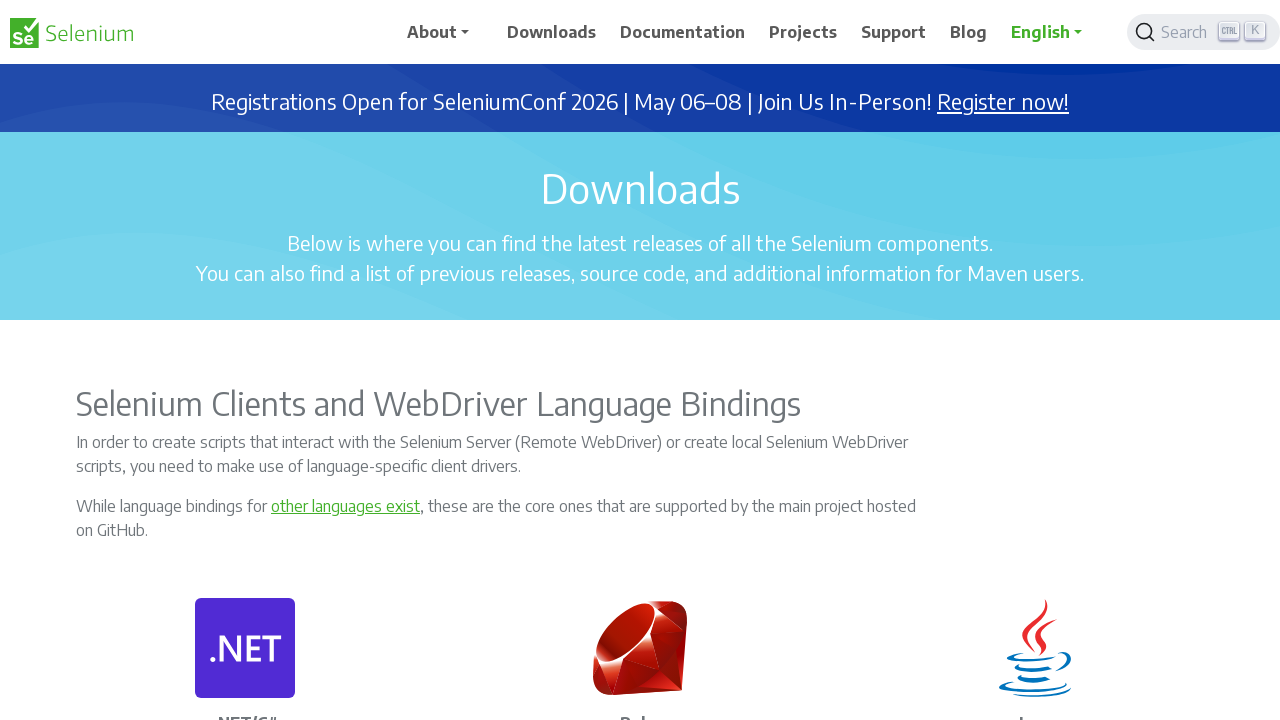

Closed the new tab
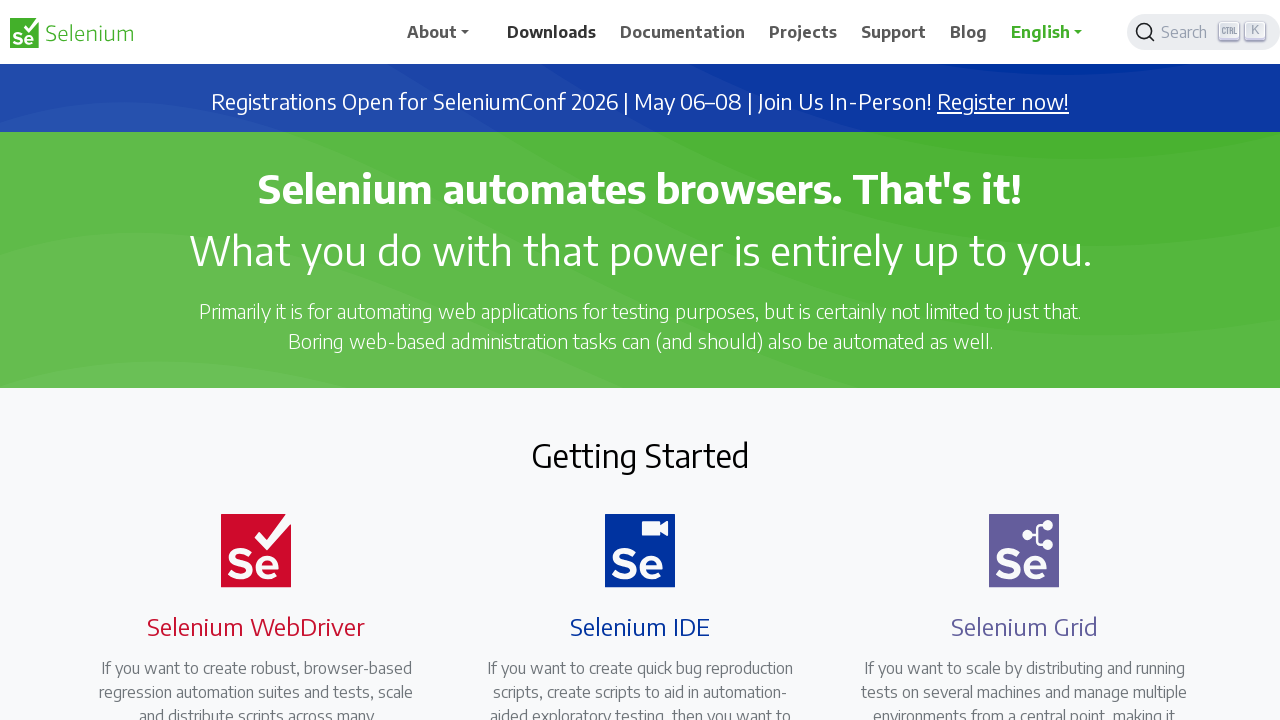

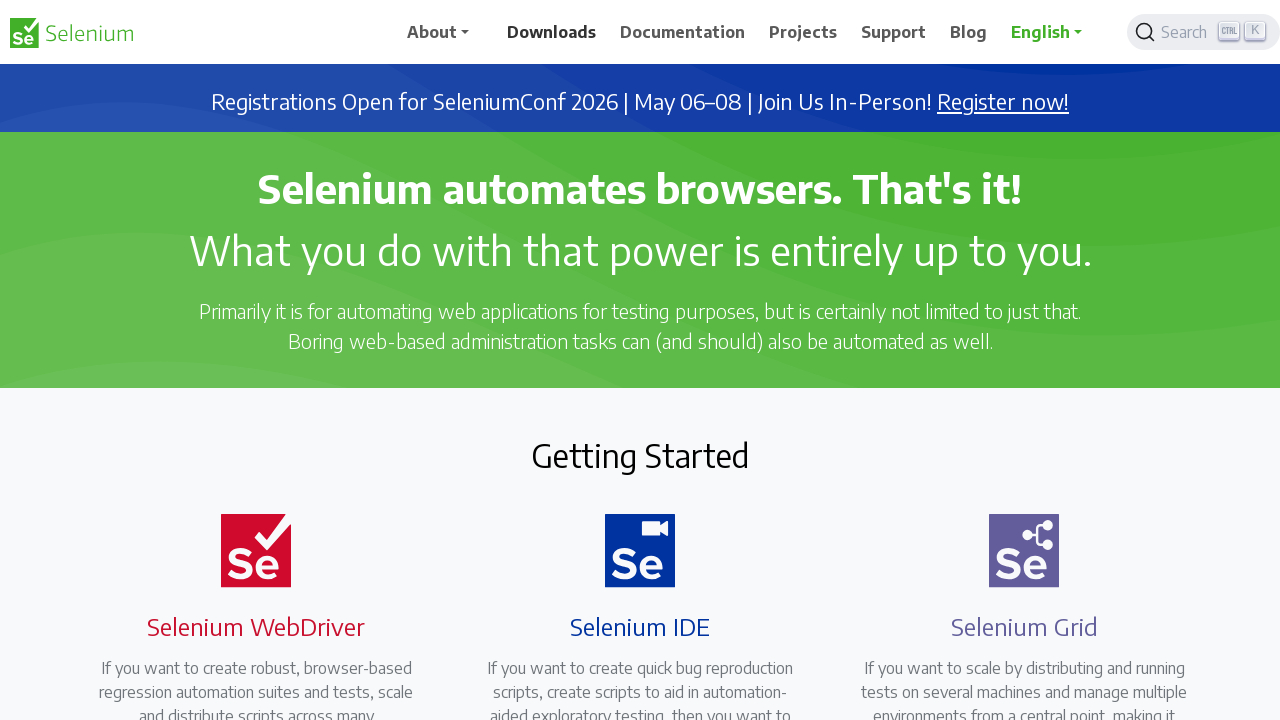